Tests scrolling functionality on a mortgage calculator website by scrolling to a share button, clicking it, and scrolling back up

Starting URL: https://www.mortgagecalculator.org

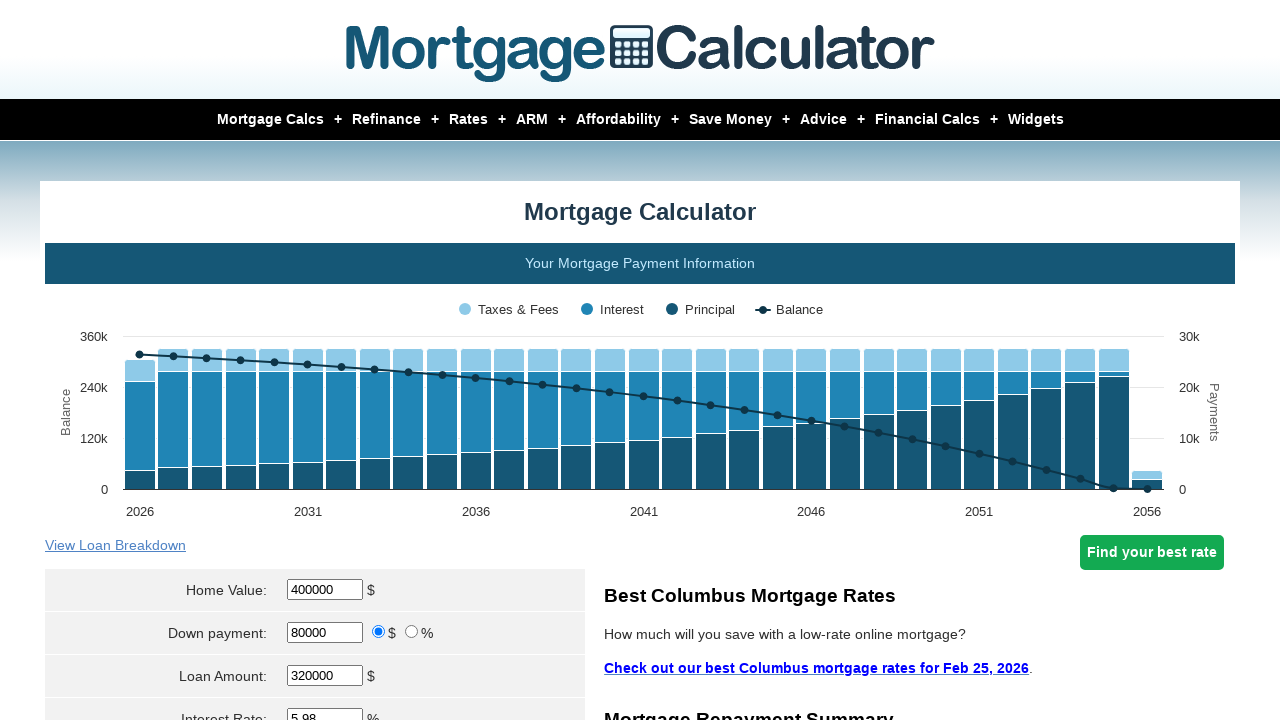

Scrolled to share button element
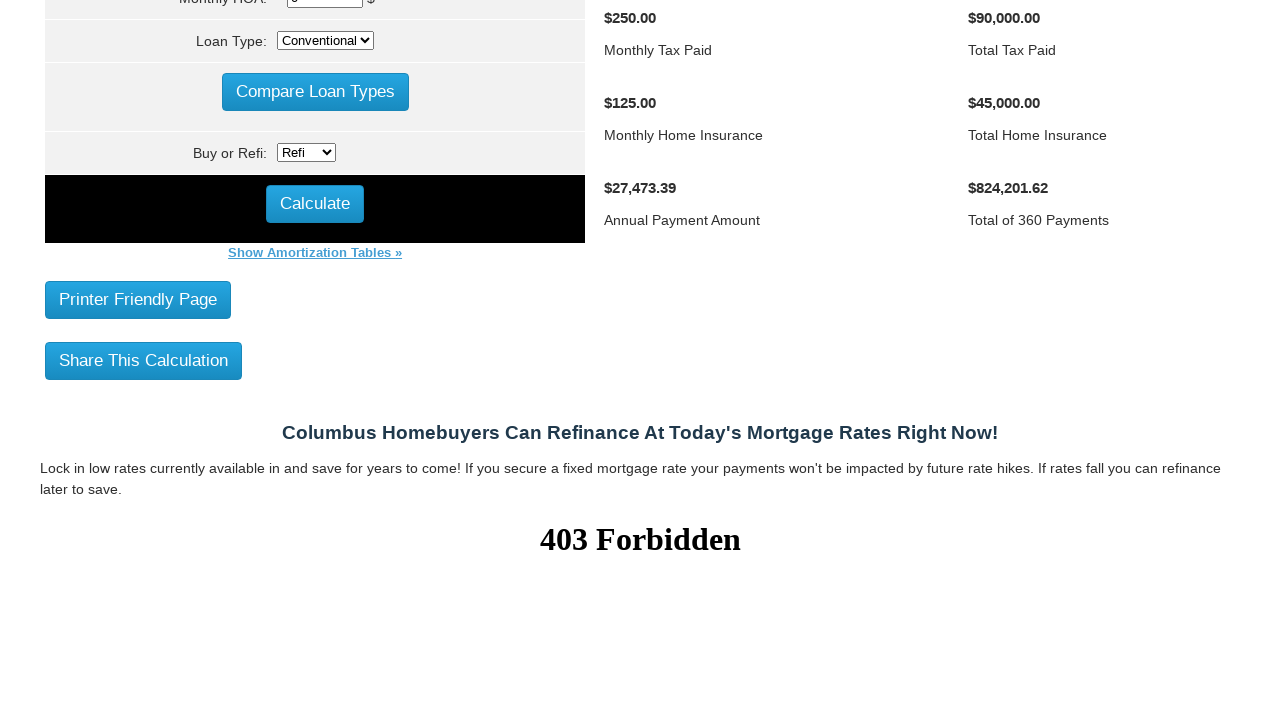

Clicked the share button at (144, 360) on xpath=//*[@id = 'share_button']
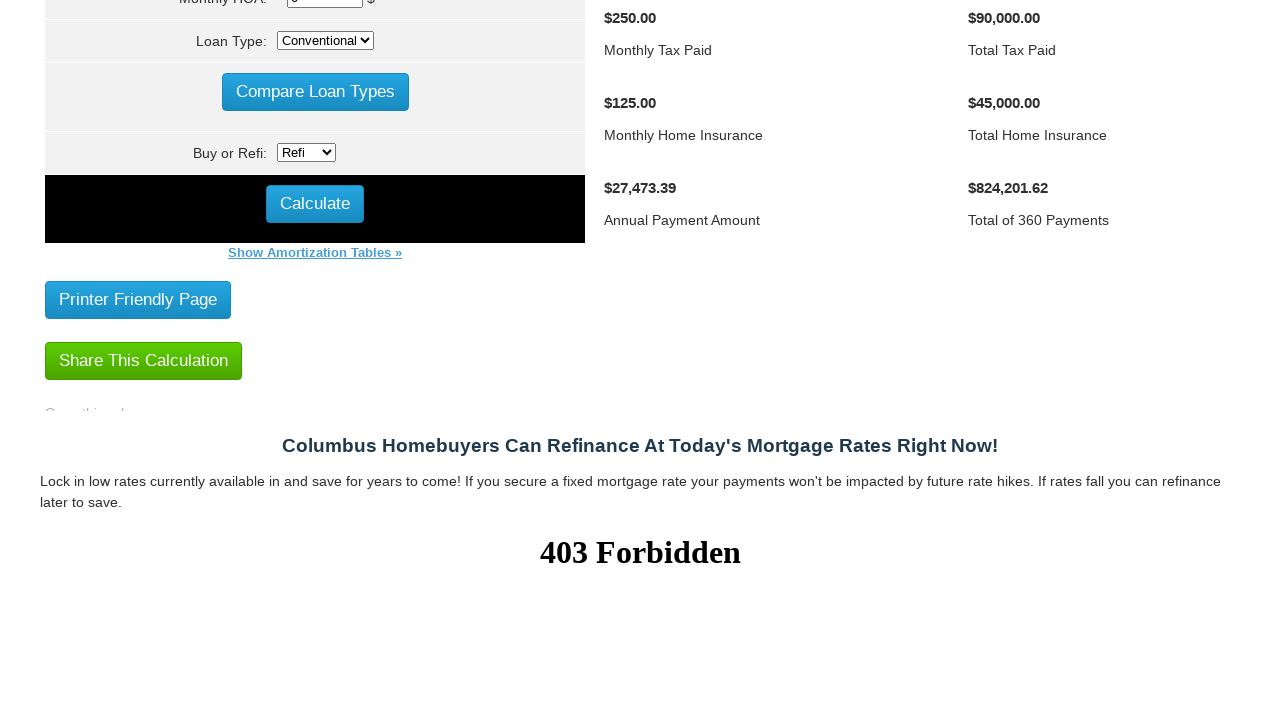

Scrolled back to top of page
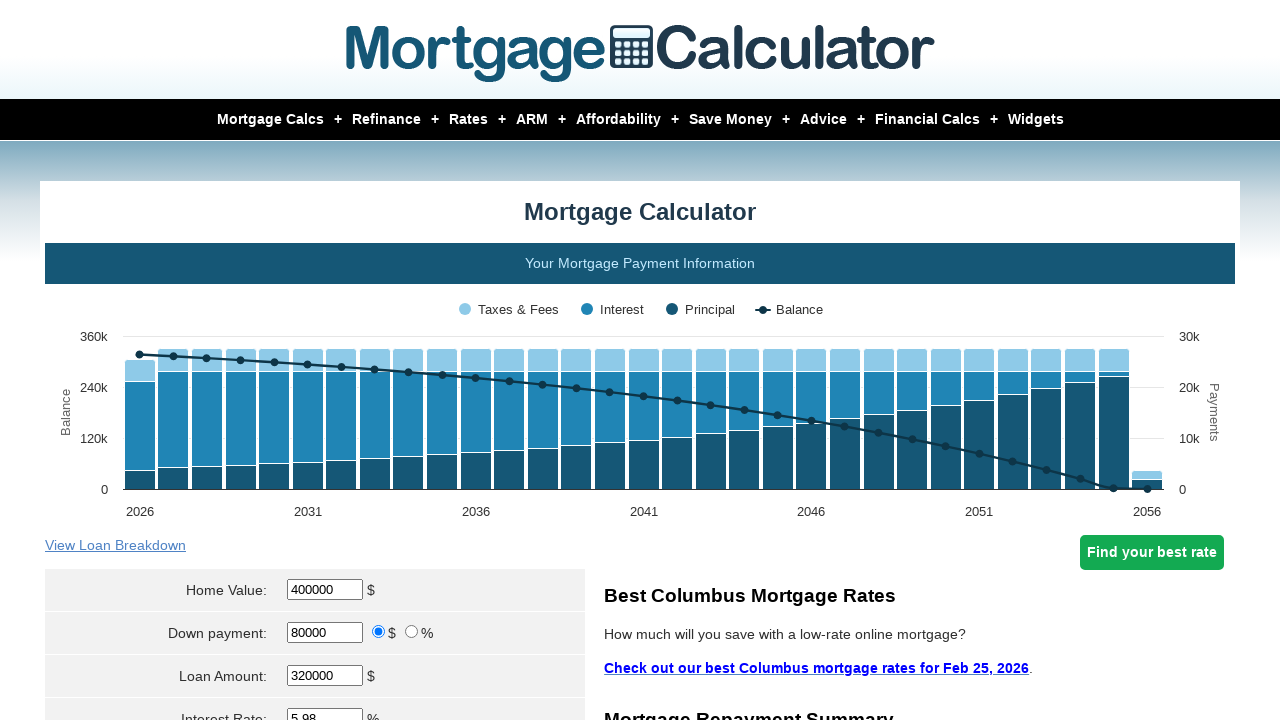

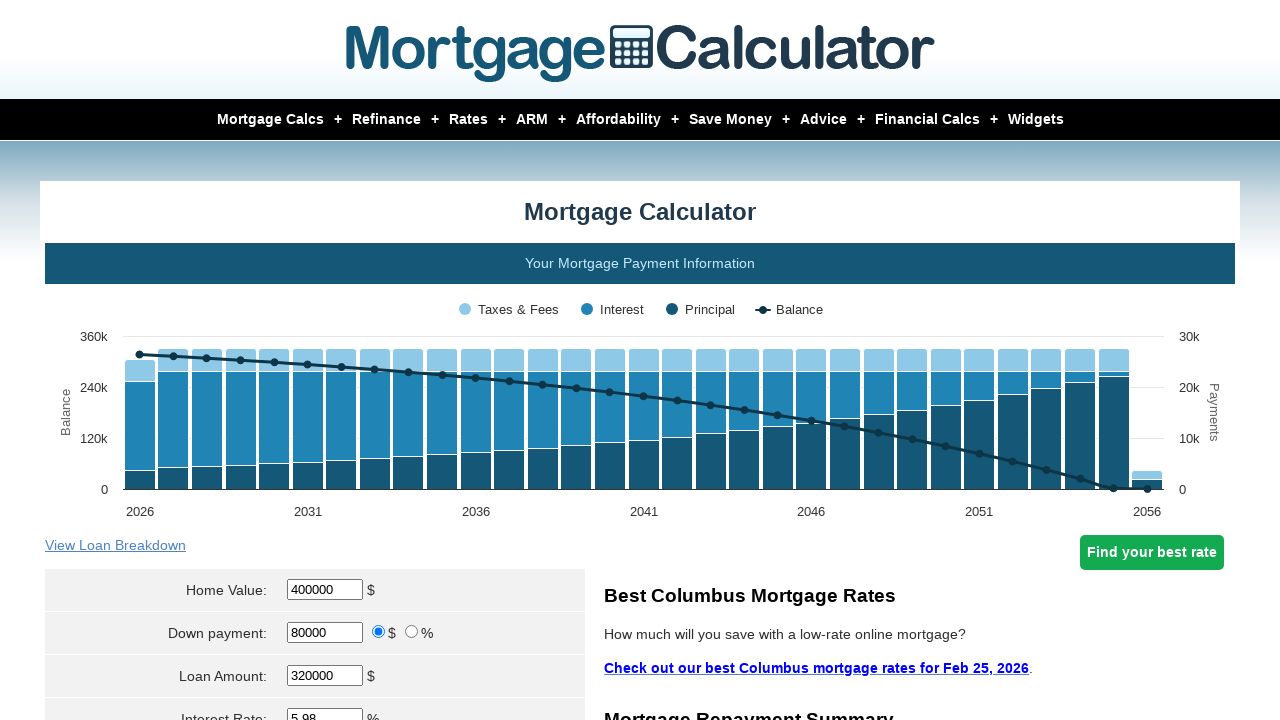